Tests JavaScript confirm dialog by clicking a button to trigger a confirm box and accepting it, then verifying the result text.

Starting URL: https://www.w3schools.com/js/tryit.asp?filename=tryjs_confirm

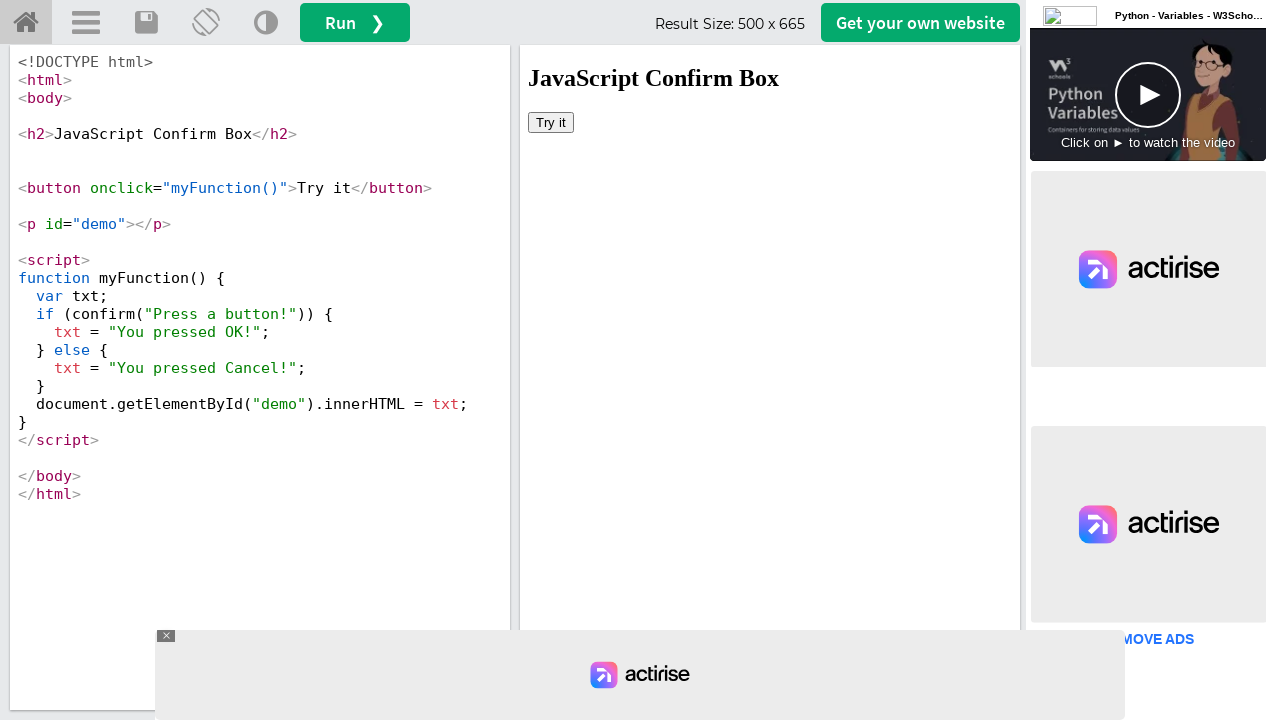

Set up dialog handler to accept confirm dialogs
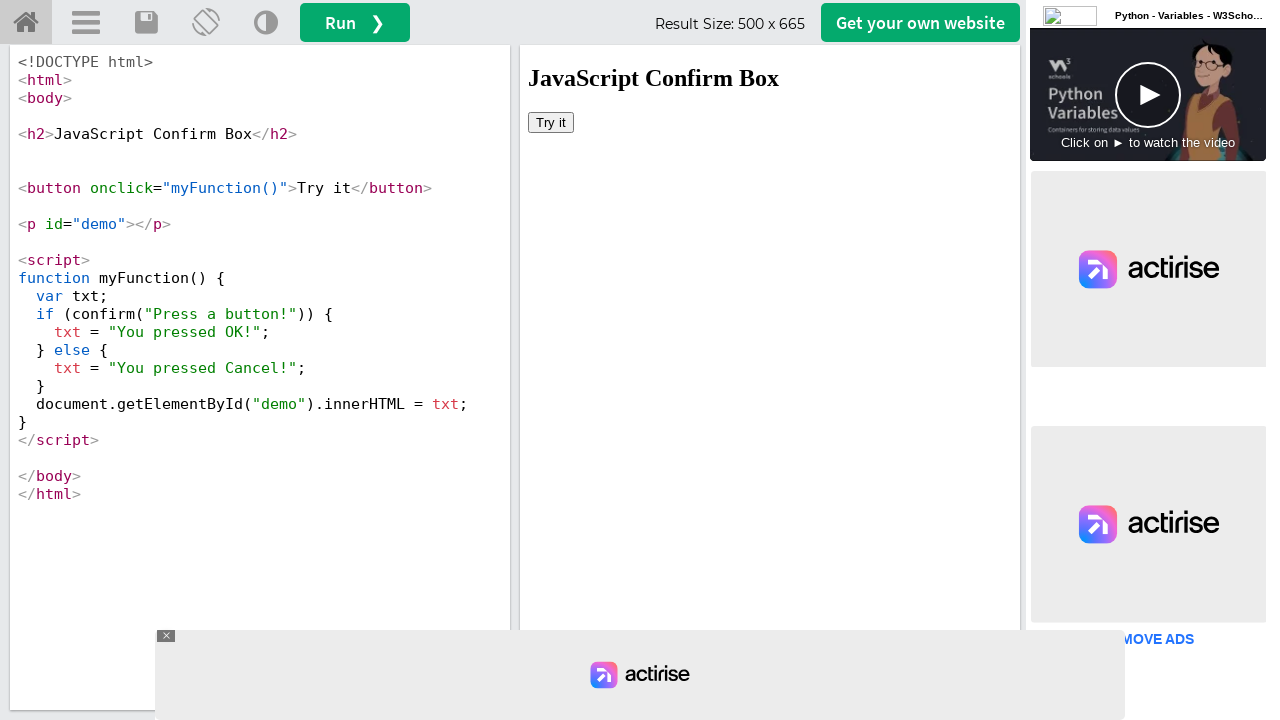

Located iframe with selector #iframeResult
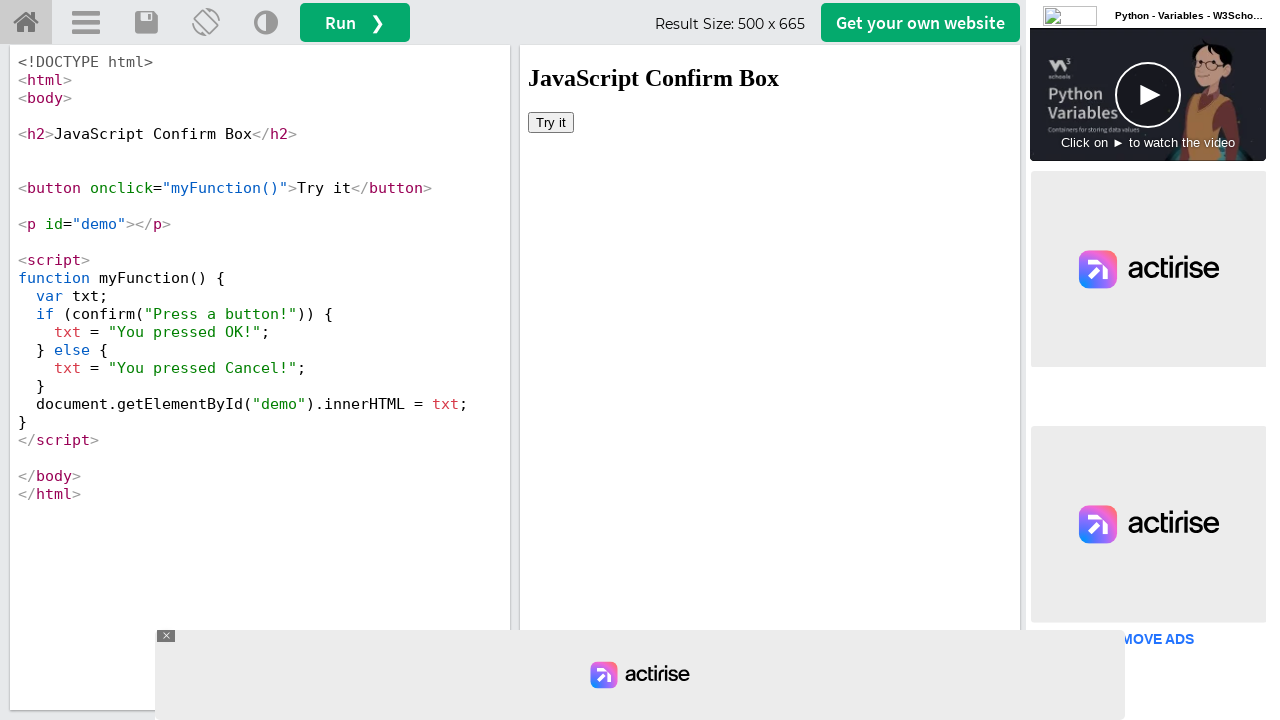

Clicked 'Try it' button to trigger confirm dialog at (551, 122) on #iframeResult >> internal:control=enter-frame >> xpath=//button[contains(text(),
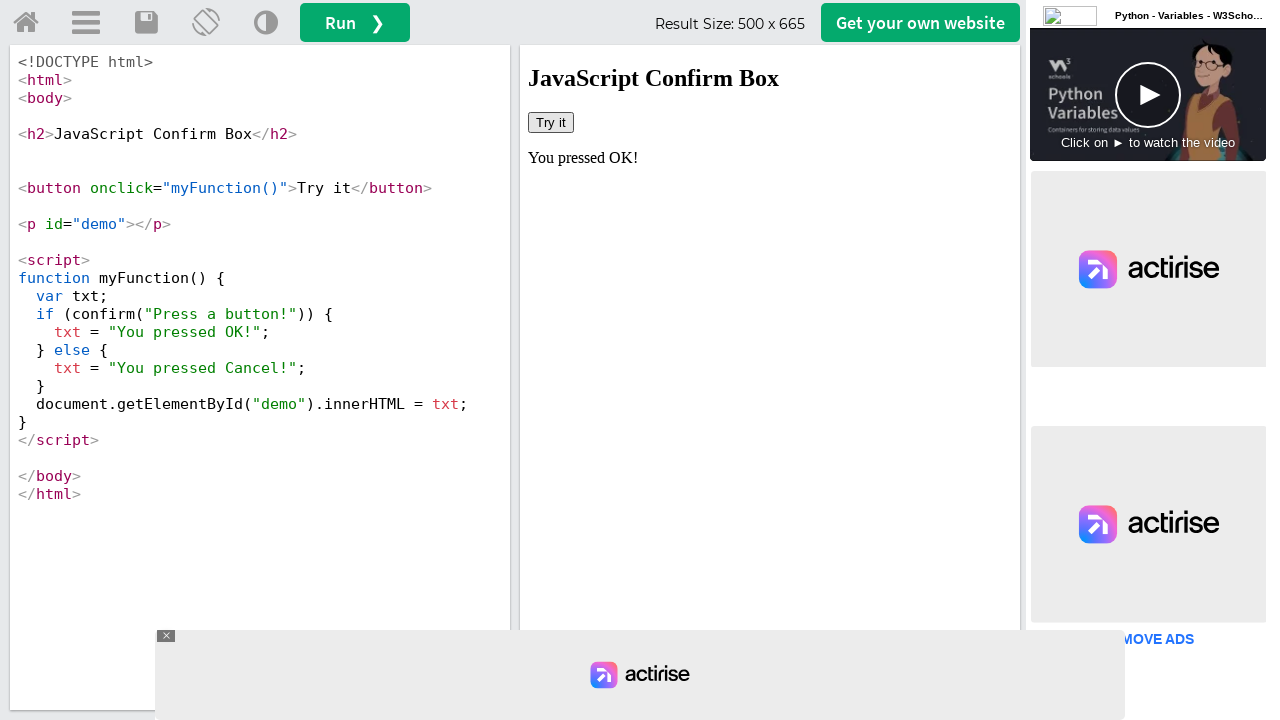

Located result text element with selector #demo
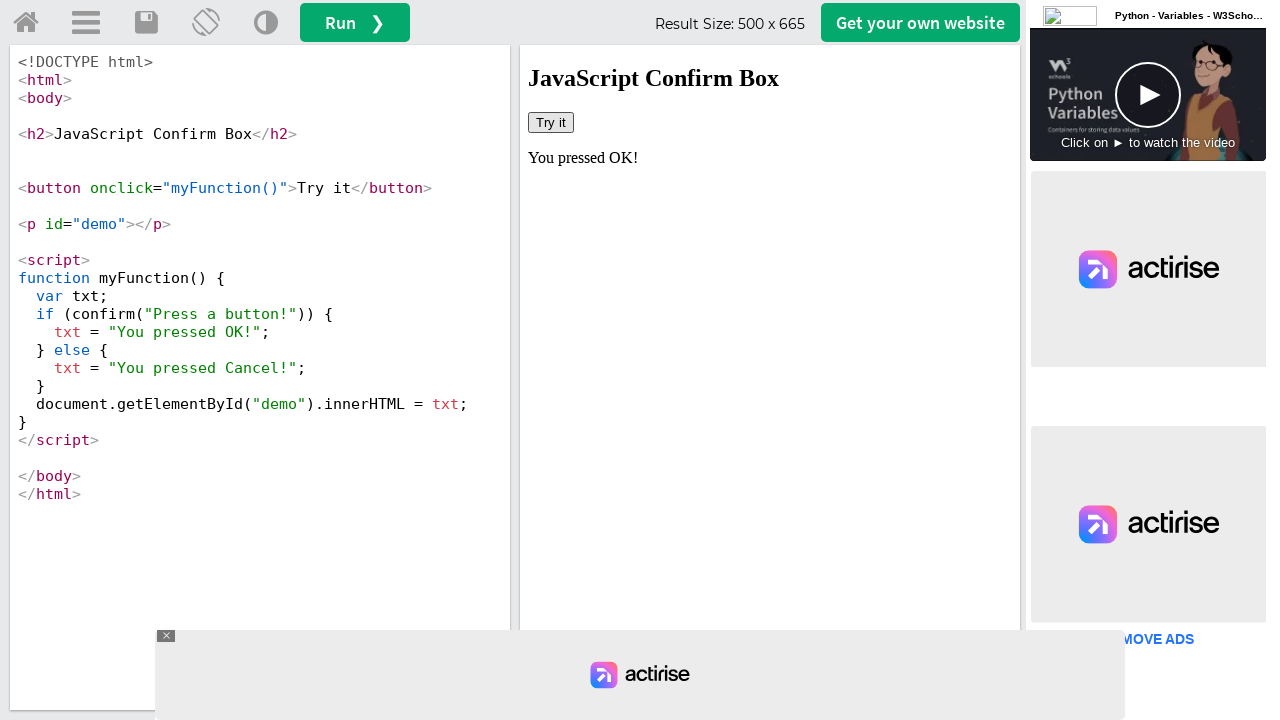

Result text element became visible
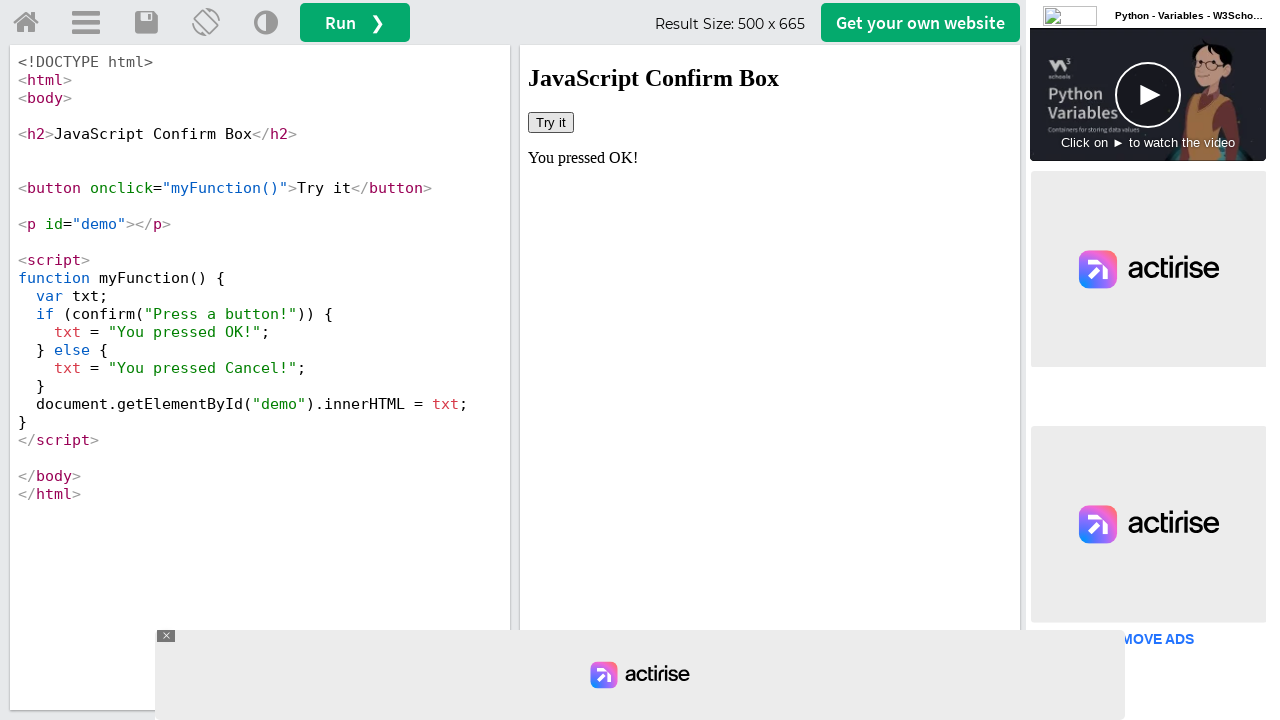

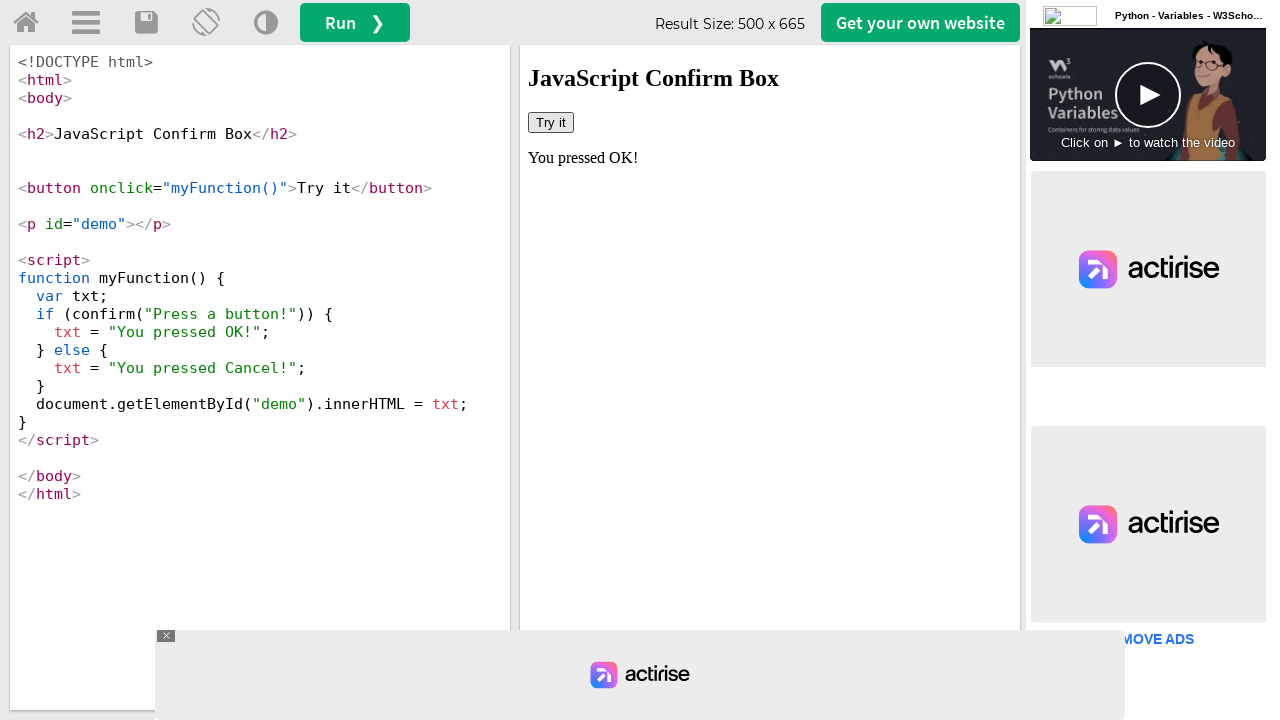